Tests keyboard interactions by filling a name field, selecting all text with Ctrl+A, copying with Ctrl+C, tabbing to the next field, and pasting with Ctrl+V

Starting URL: https://testautomationpractice.blogspot.com/

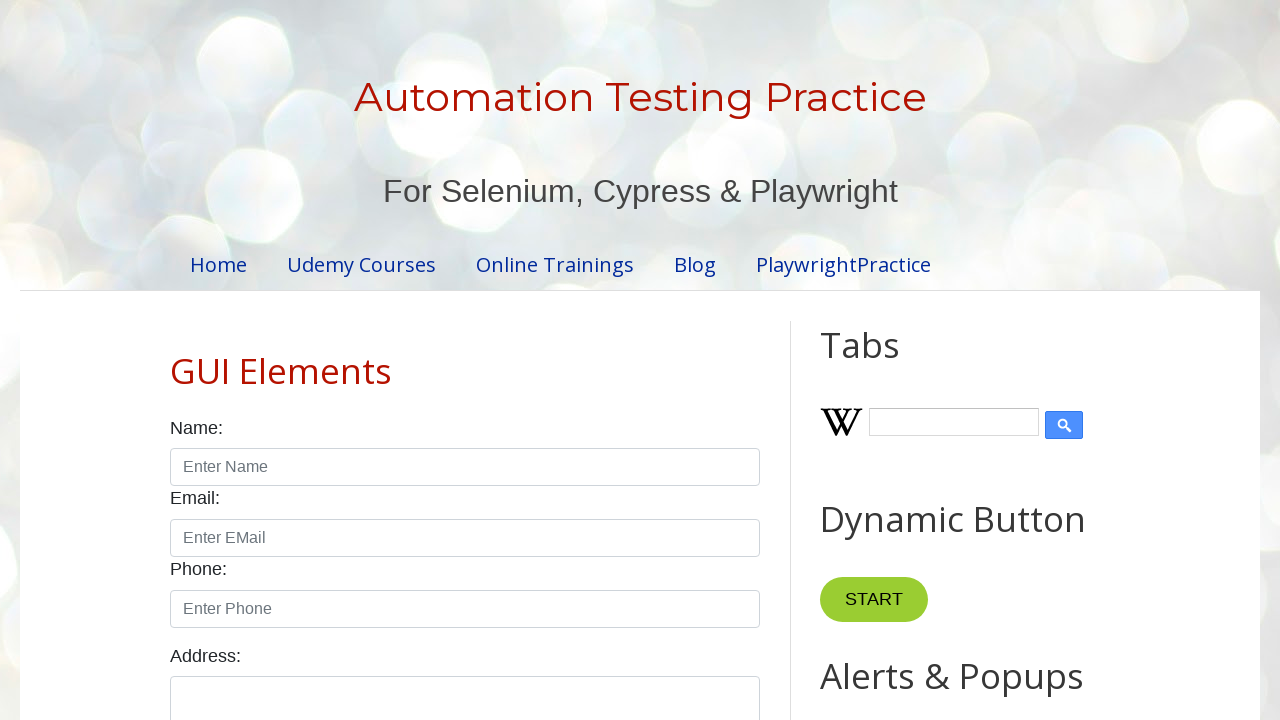

Filled name field with 'vamsee' on #name
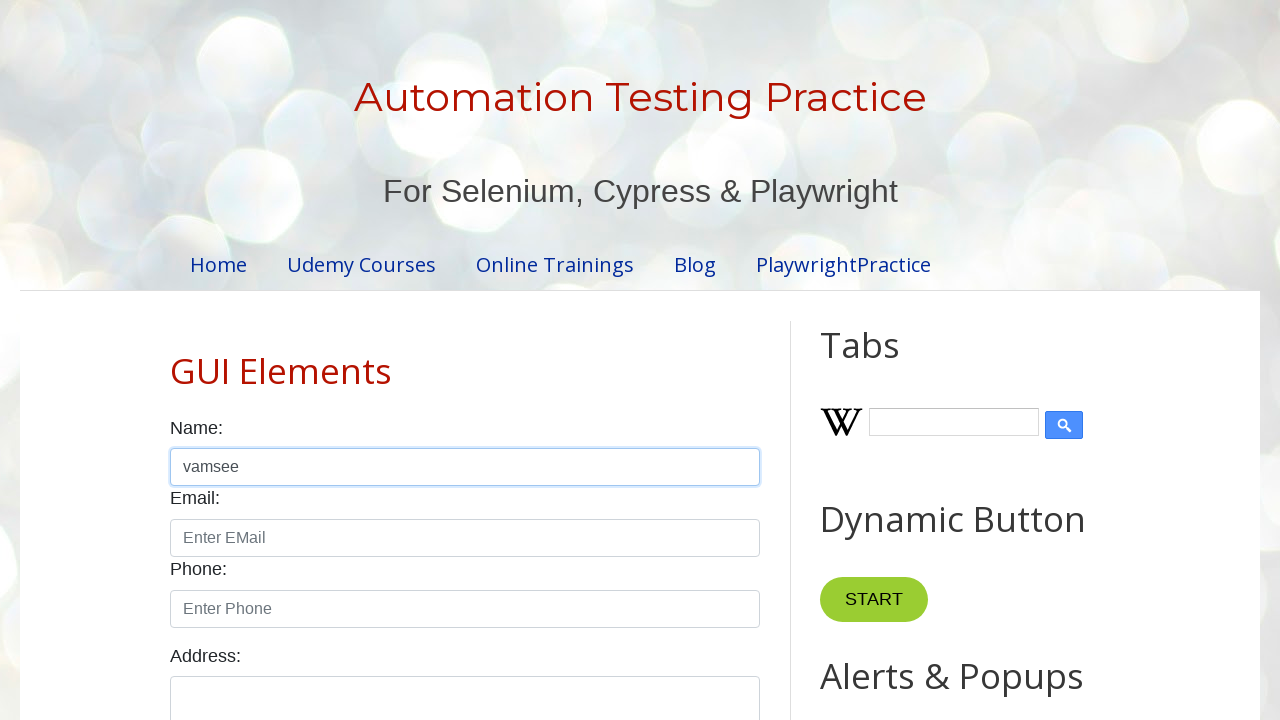

Selected all text in name field with Ctrl+A
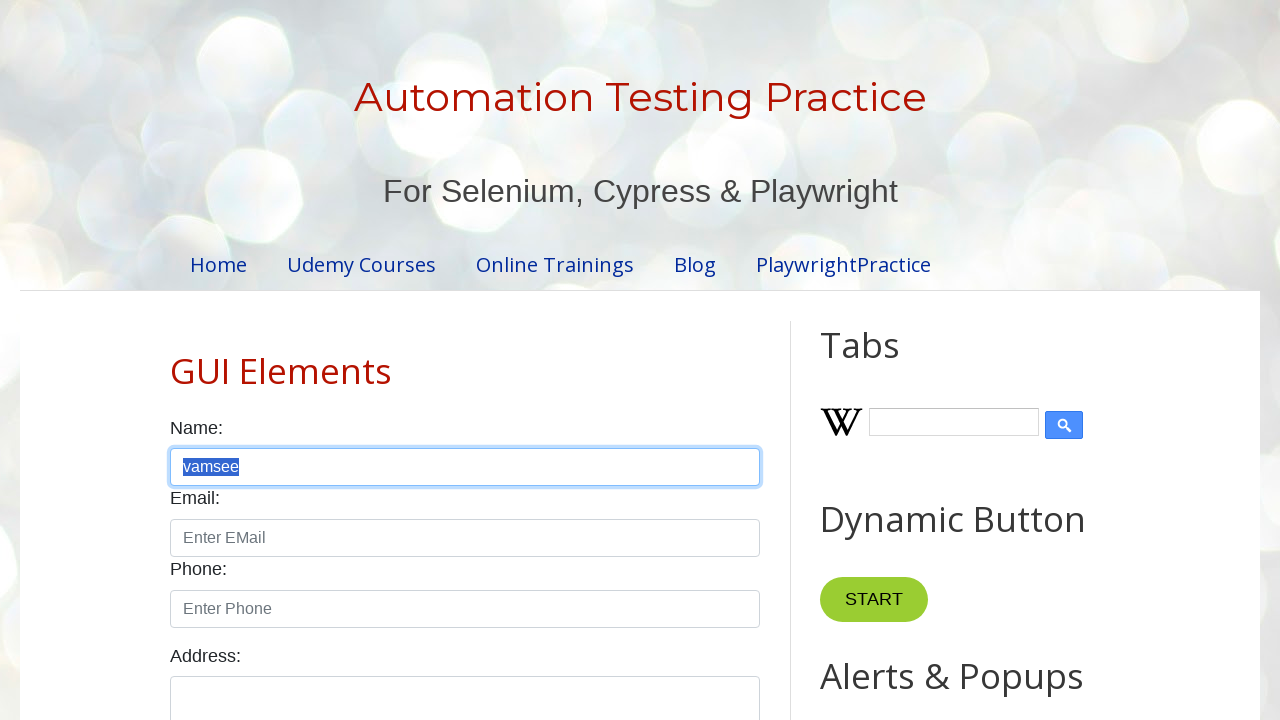

Copied selected text with Ctrl+C
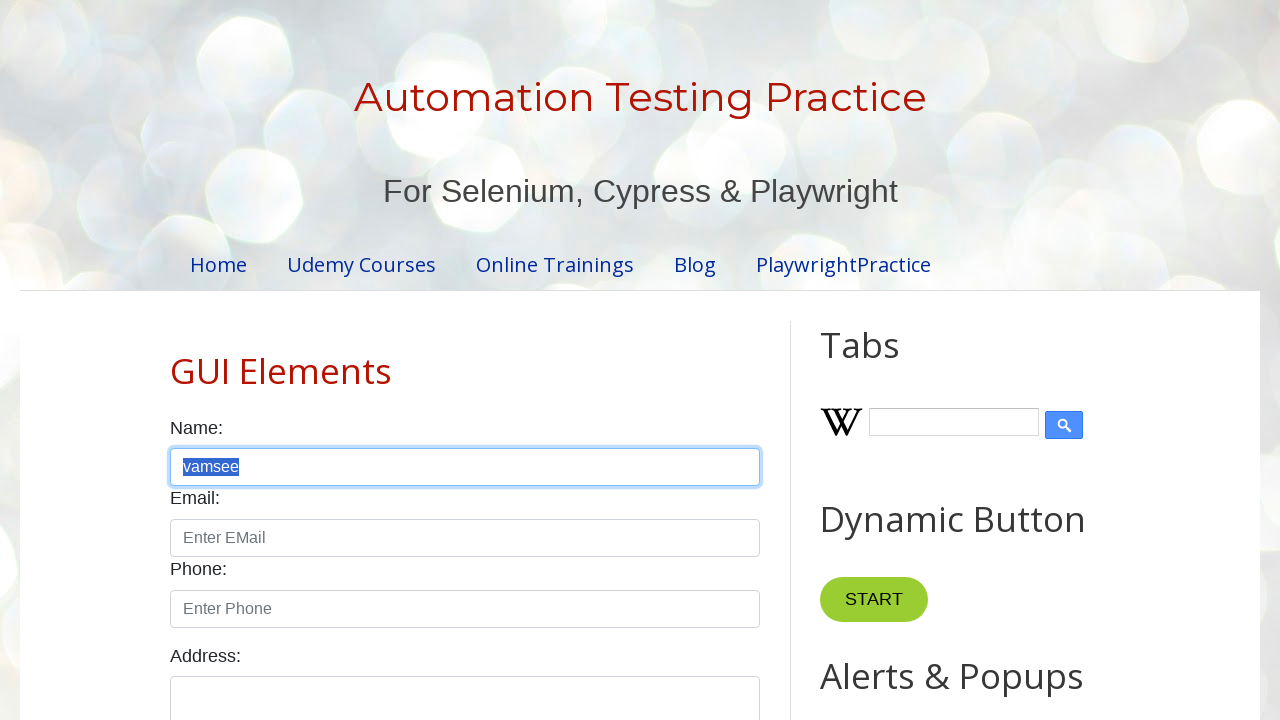

Pressed Tab key down to navigate to next field
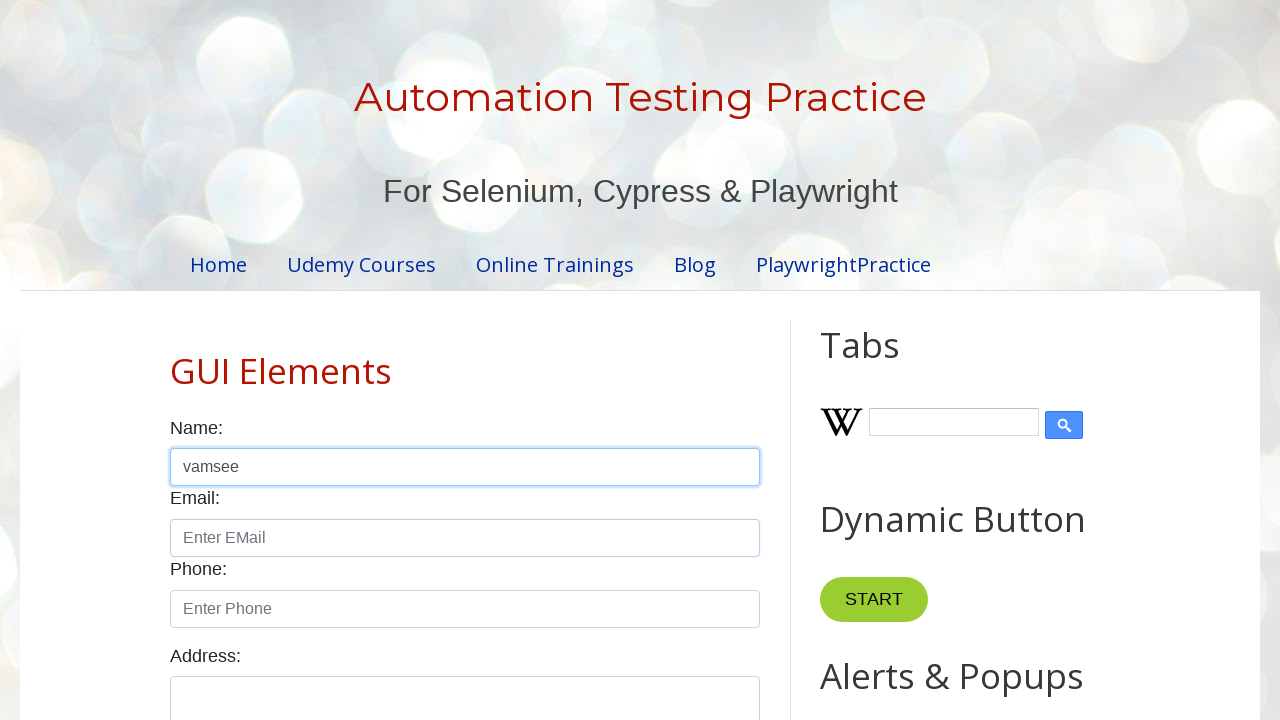

Released Tab key
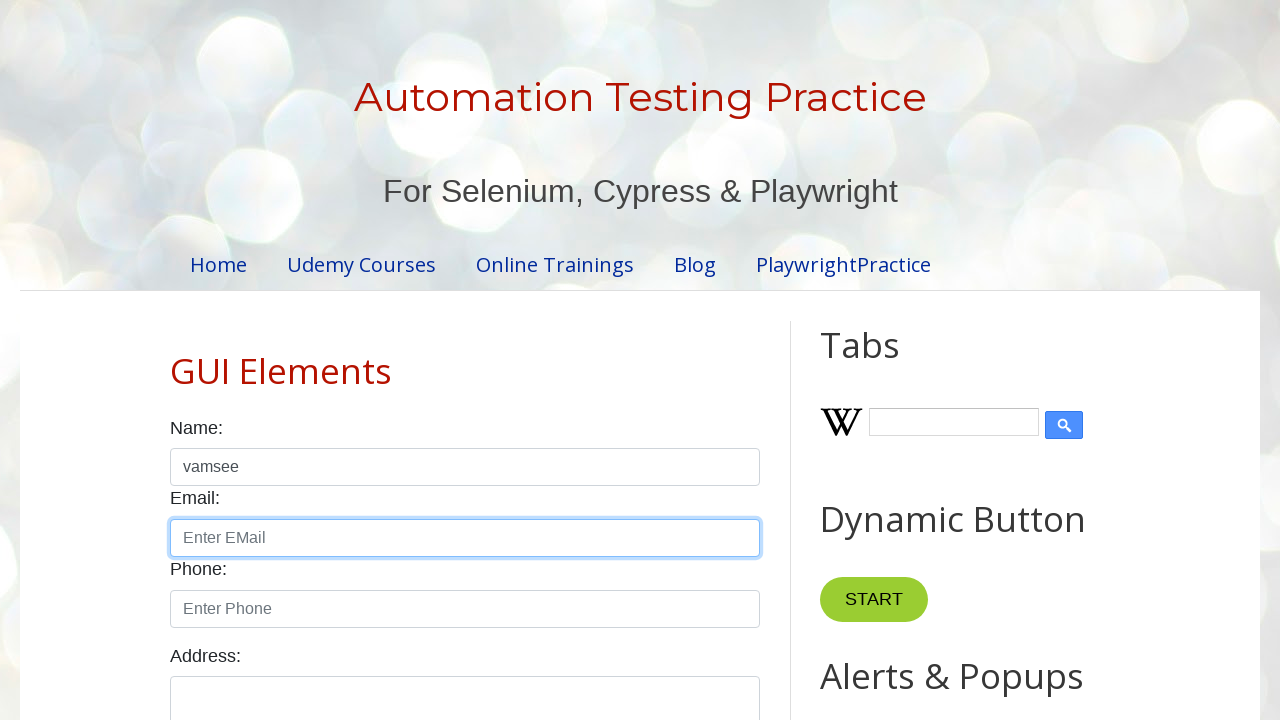

Pasted copied text with Ctrl+V into next field
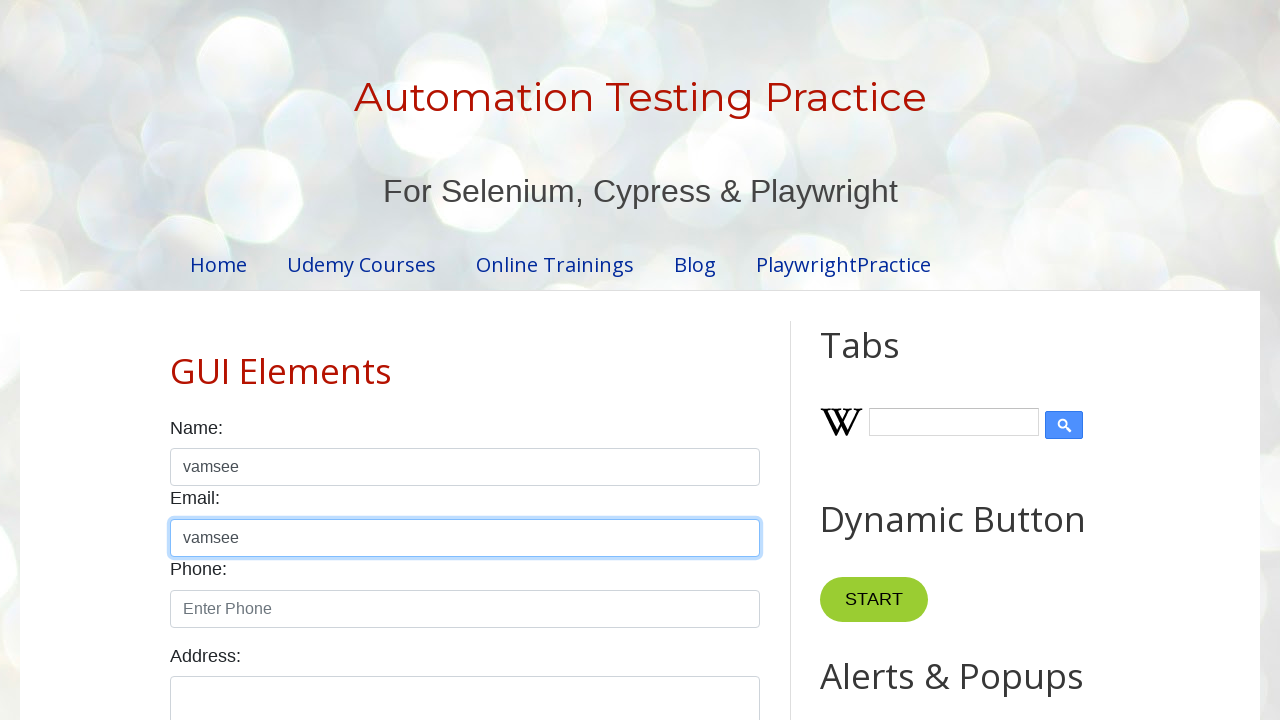

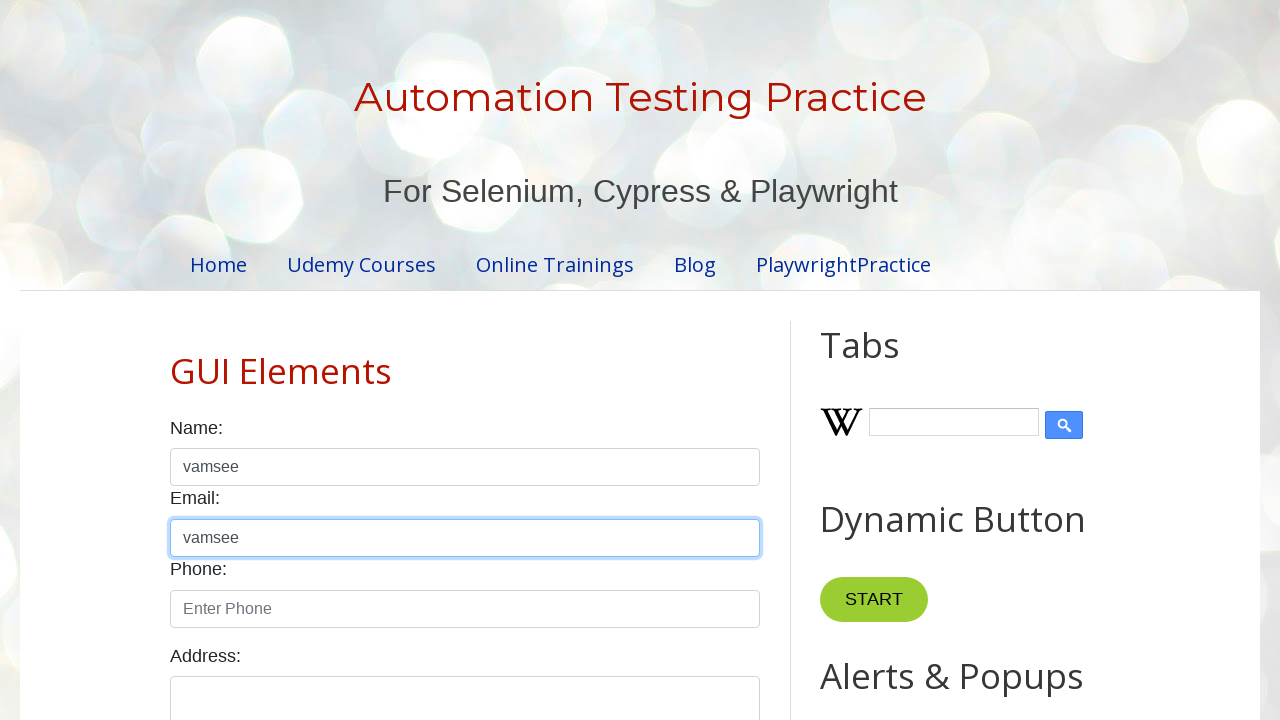